Tests sorting the Due column using semantic class attributes on the second table for better cross-browser compatibility

Starting URL: http://the-internet.herokuapp.com/tables

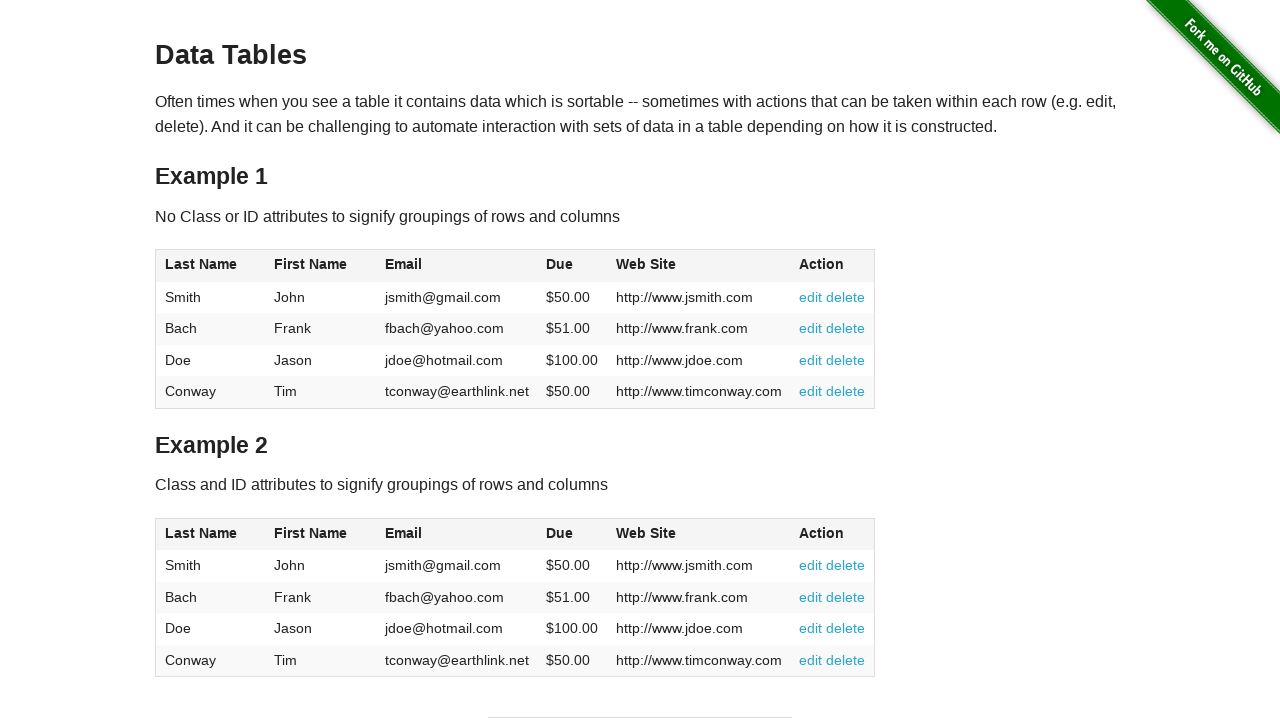

Clicked Due column header in second table using semantic class selector at (560, 533) on #table2 thead .dues
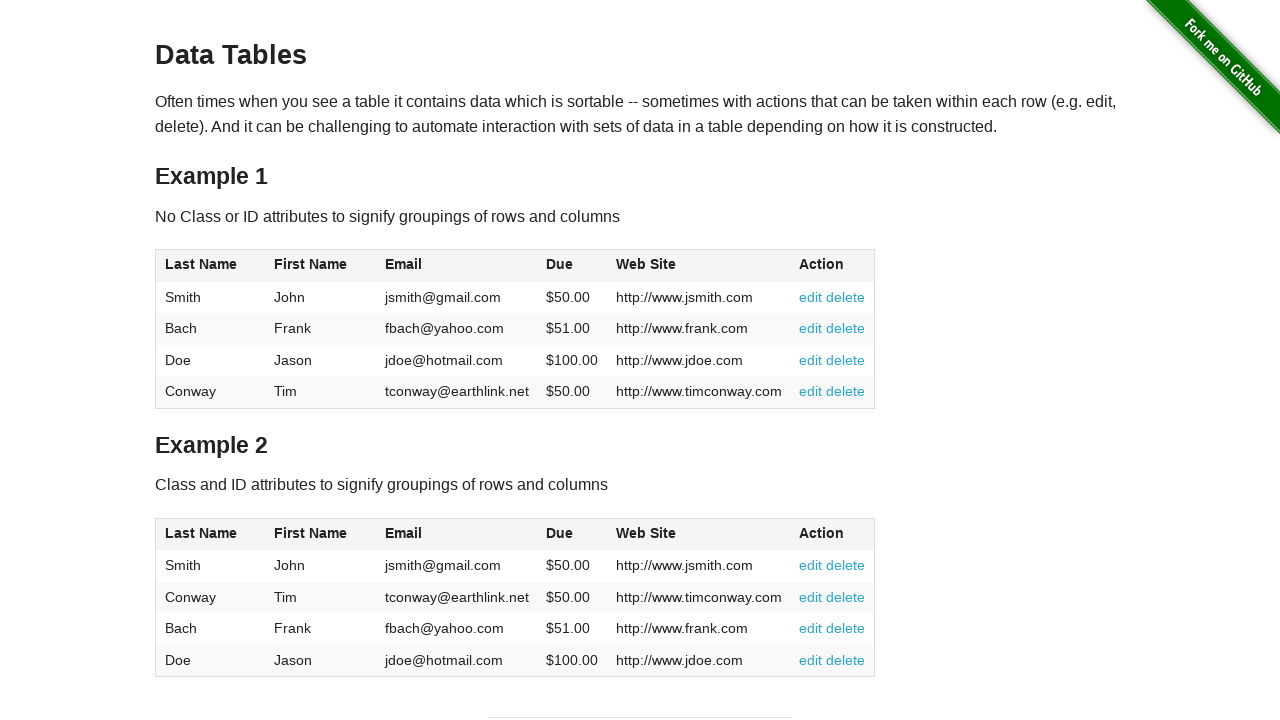

Verified table data loaded after sorting Due column
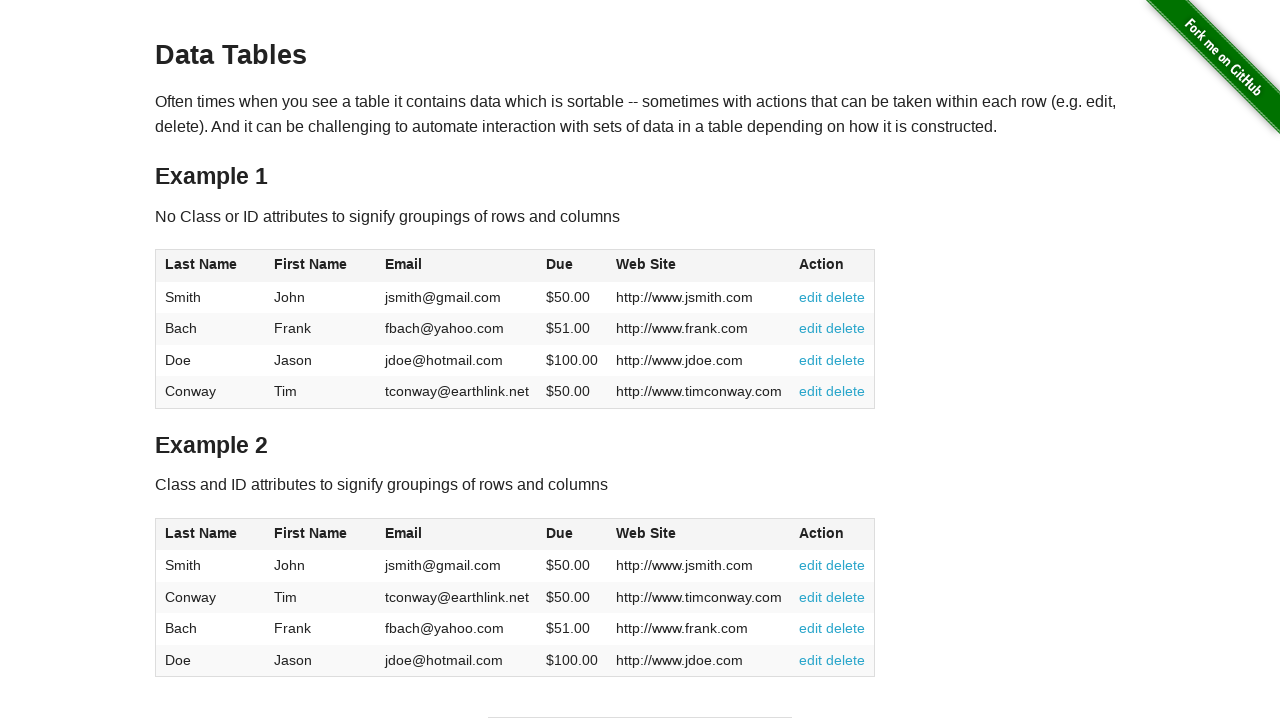

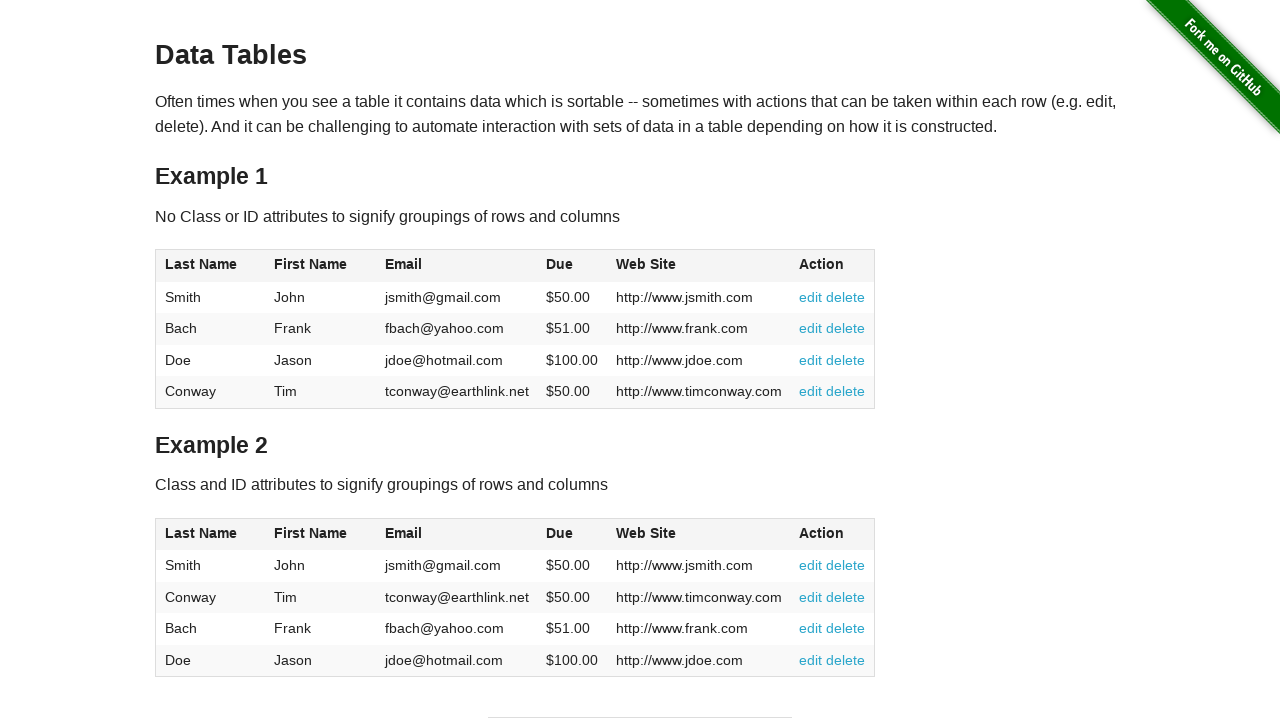